Performs click-and-hold, move to target, and release actions to demonstrate the release mouse action on a drag-and-drop demo page.

Starting URL: https://crossbrowsertesting.github.io/drag-and-drop

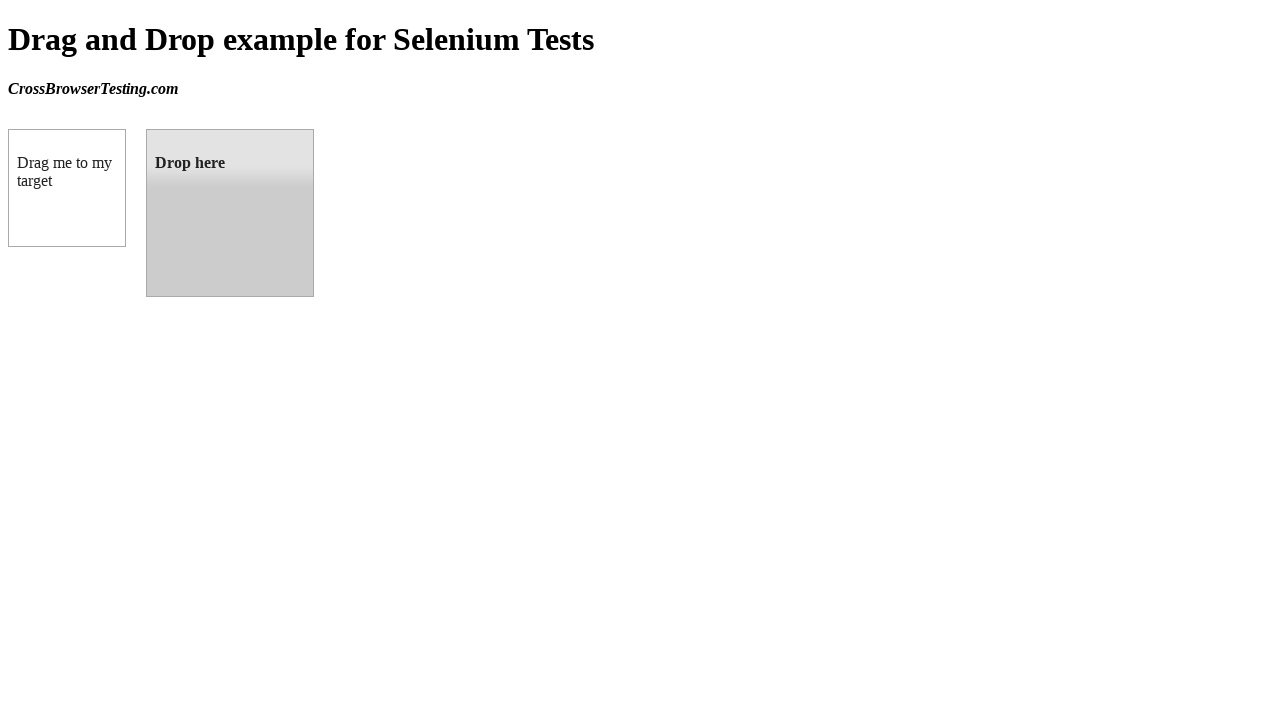

Located source draggable element
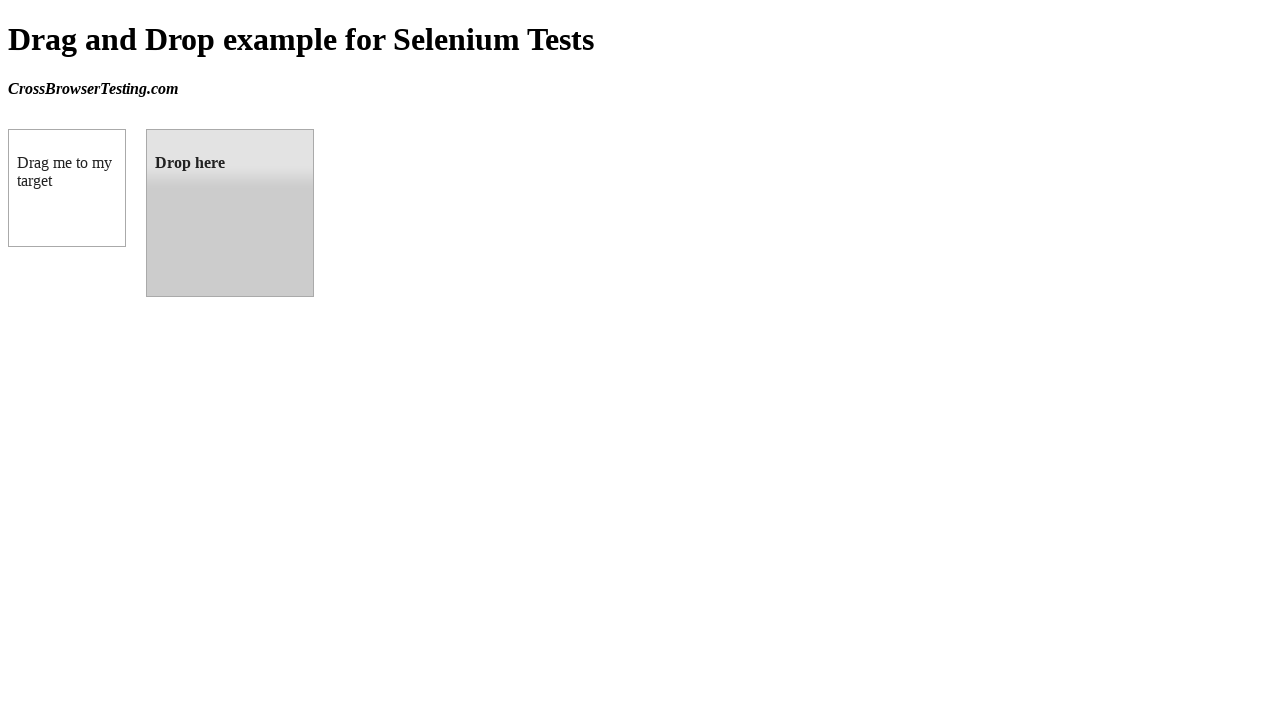

Located target droppable element
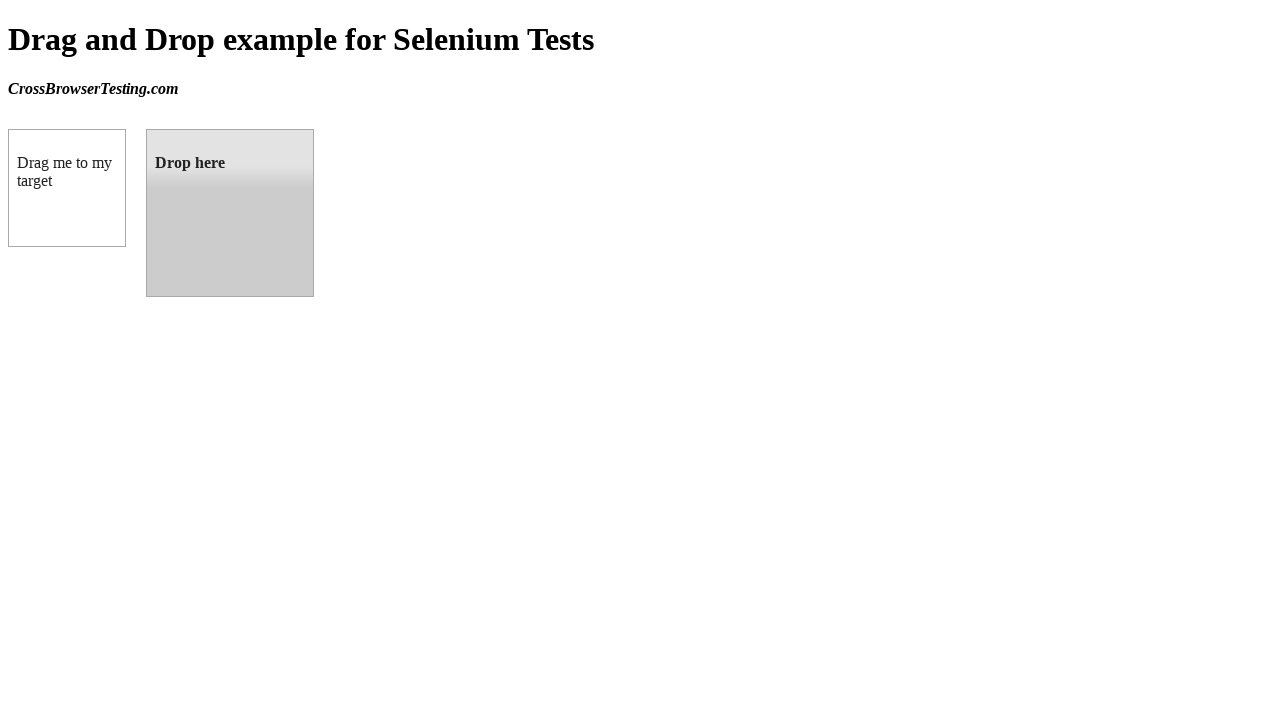

Retrieved bounding box for source element
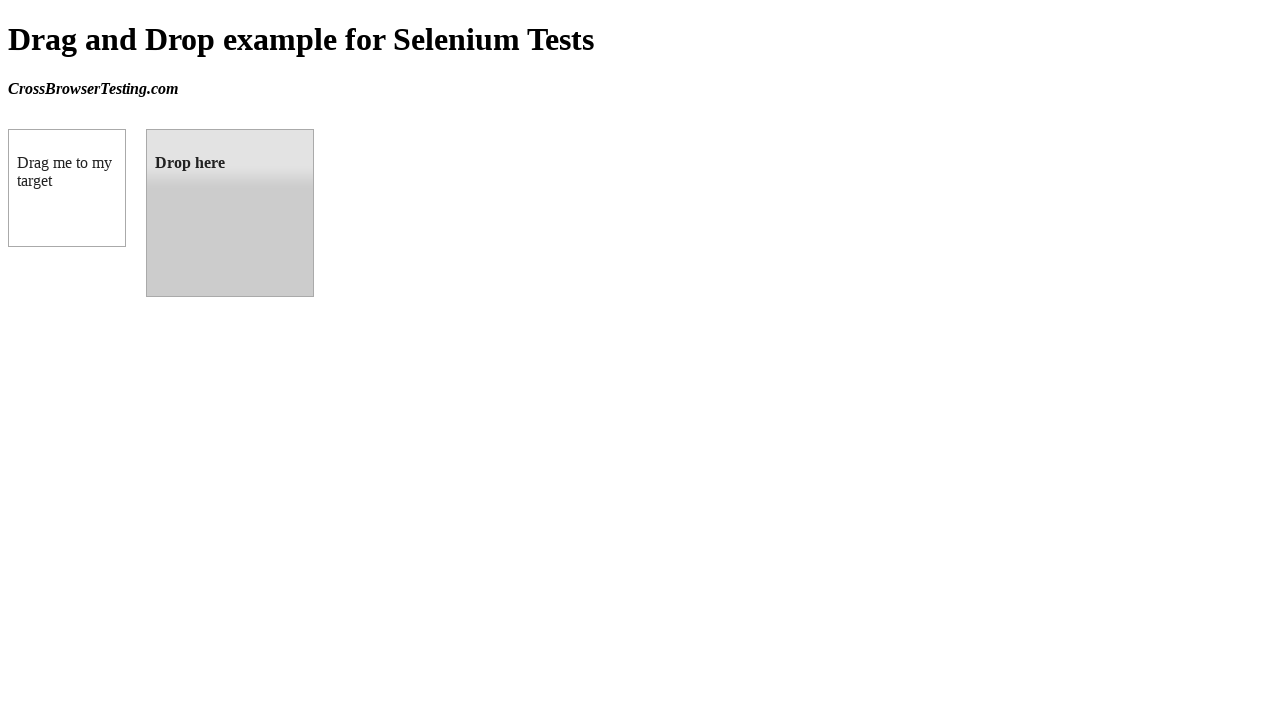

Calculated center coordinates for source element
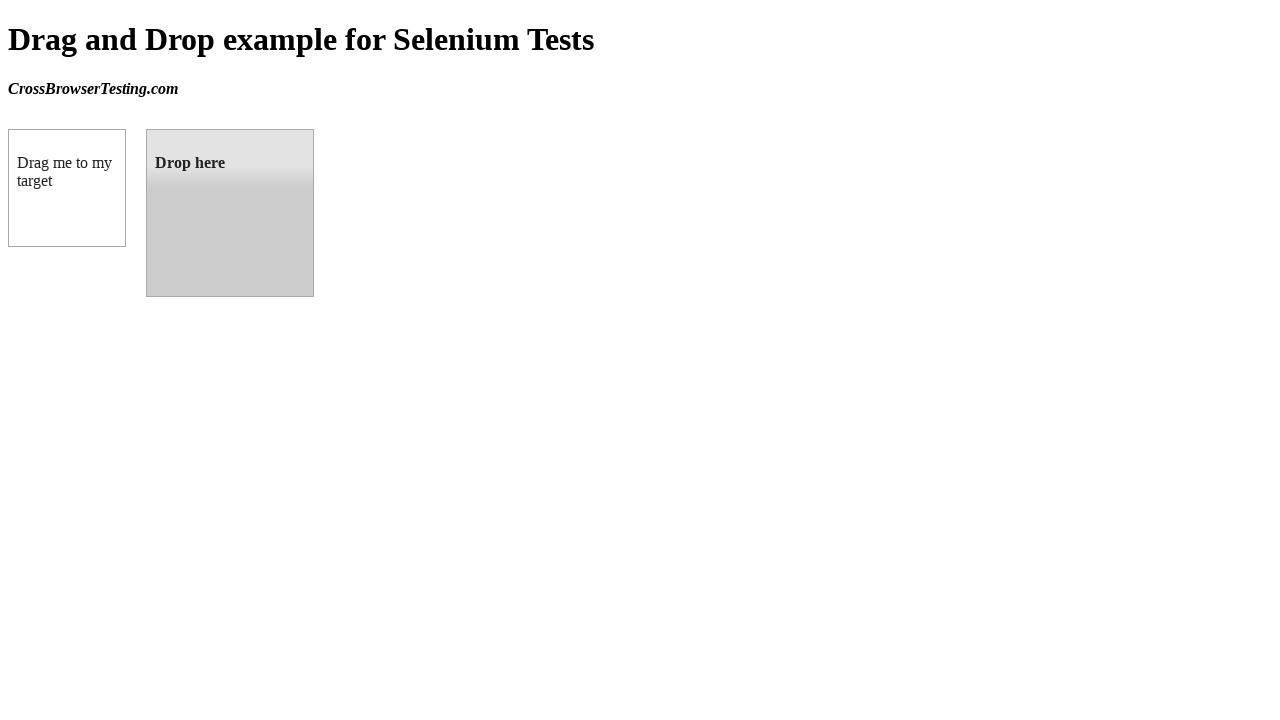

Retrieved bounding box for target element
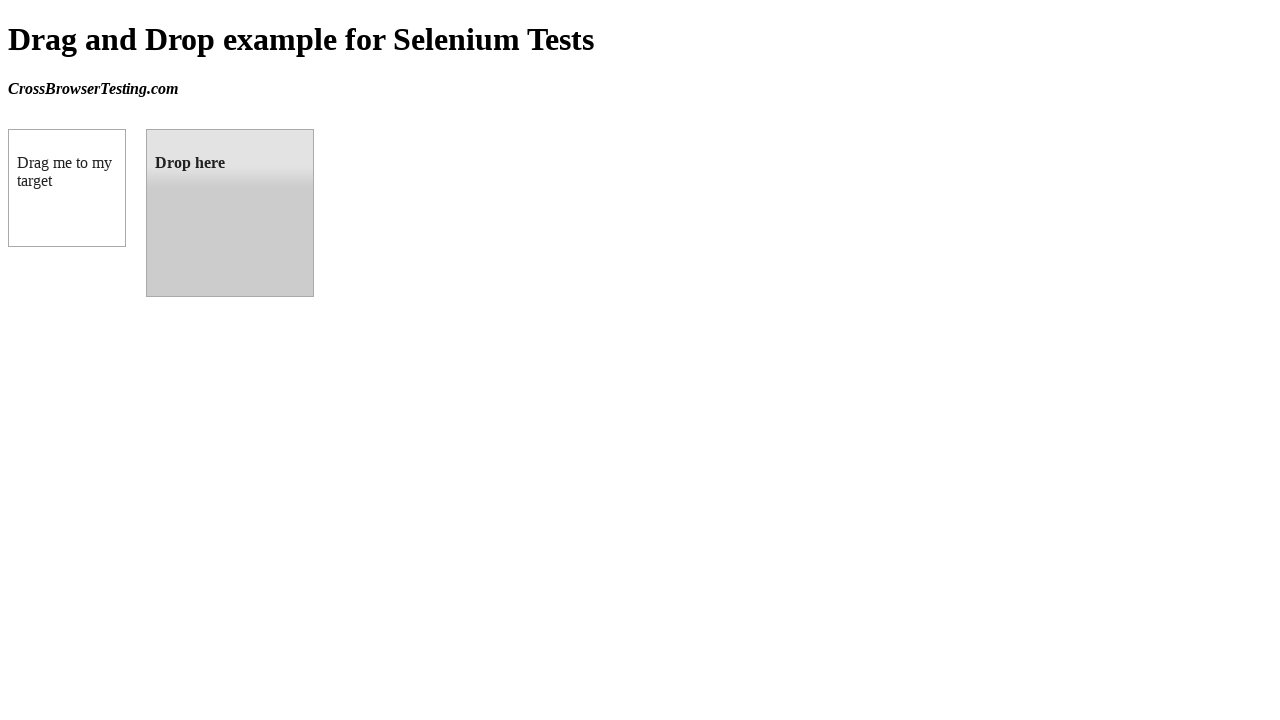

Calculated center coordinates for target element
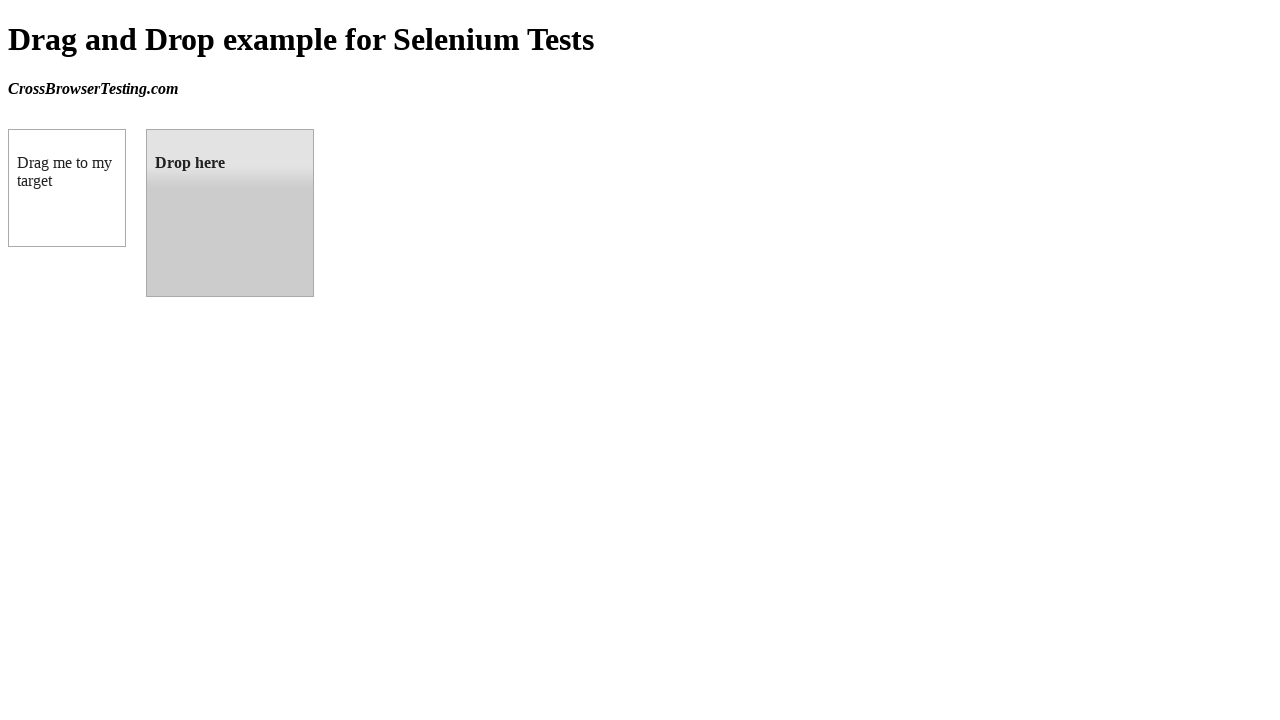

Moved mouse to source element position at (67, 188)
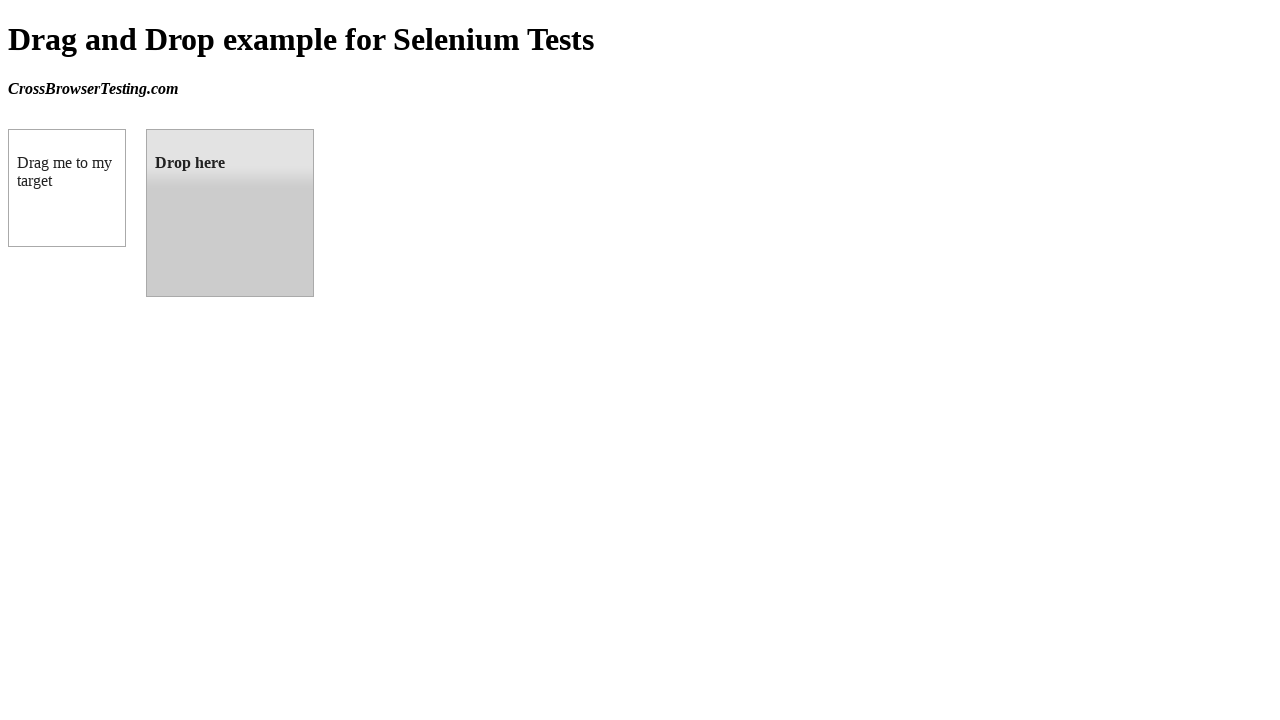

Pressed and held mouse button on source element at (67, 188)
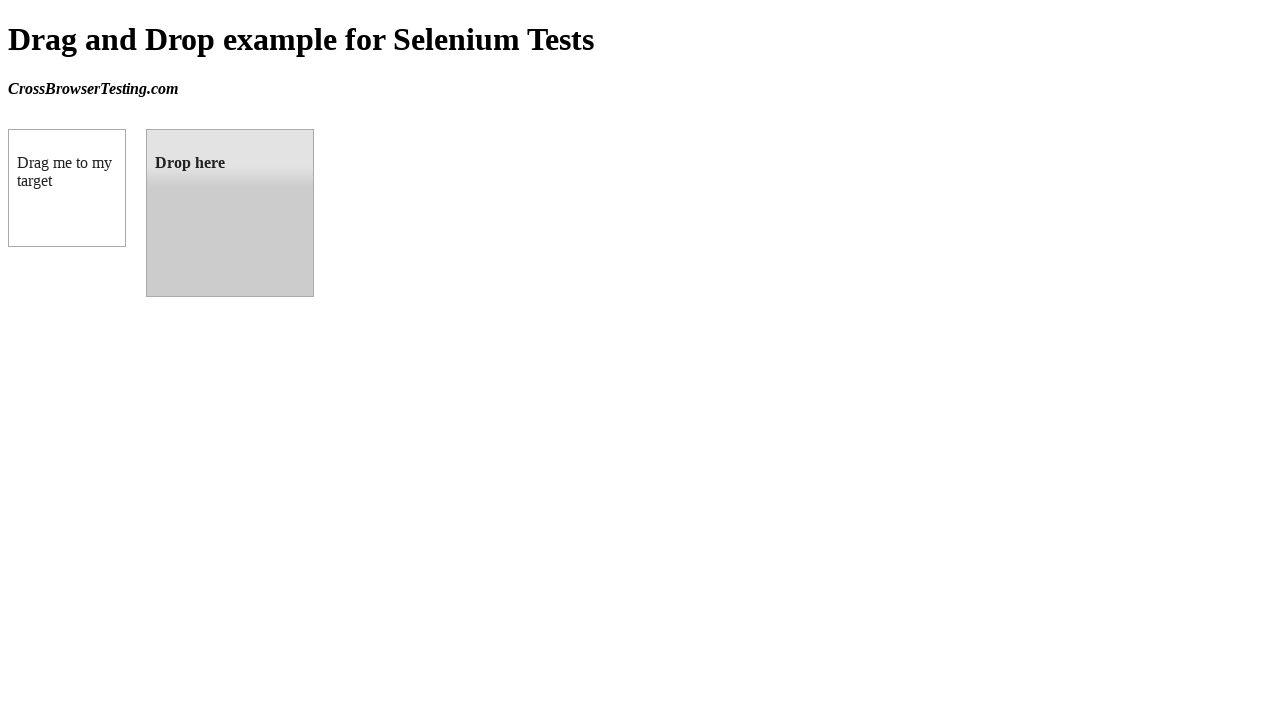

Moved mouse to target element position while holding button at (230, 213)
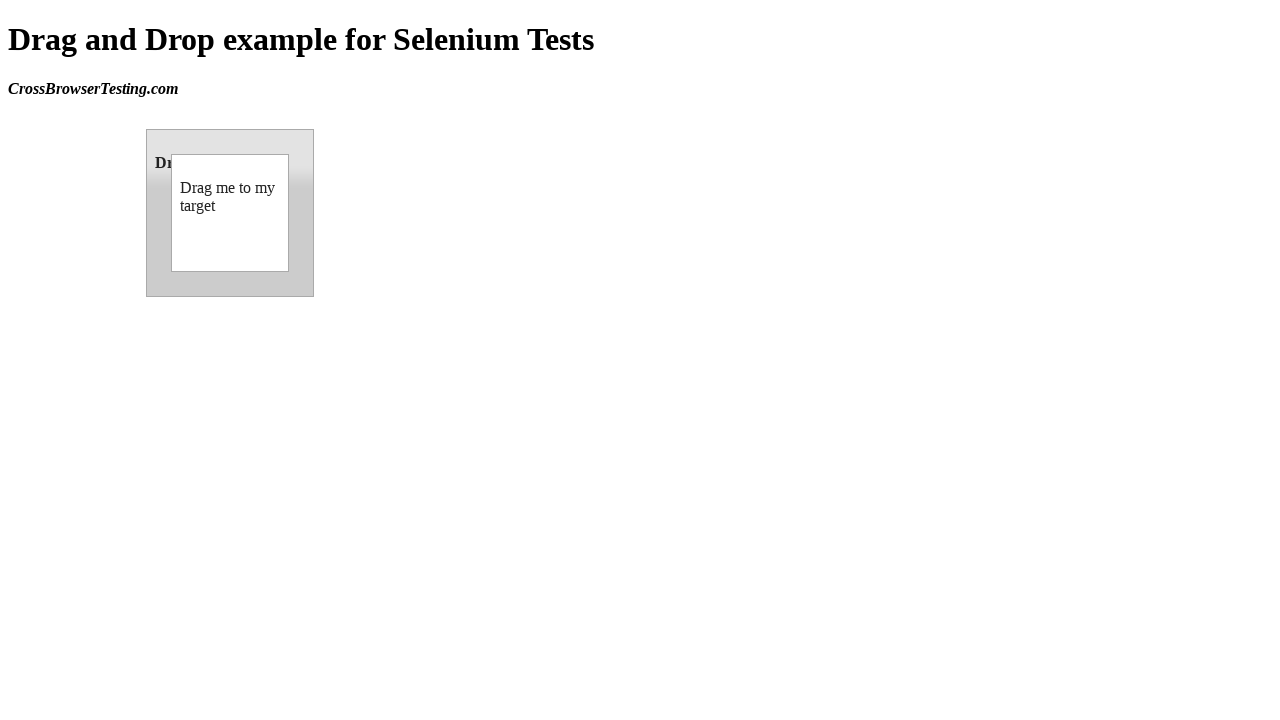

Released mouse button to drop element on target at (230, 213)
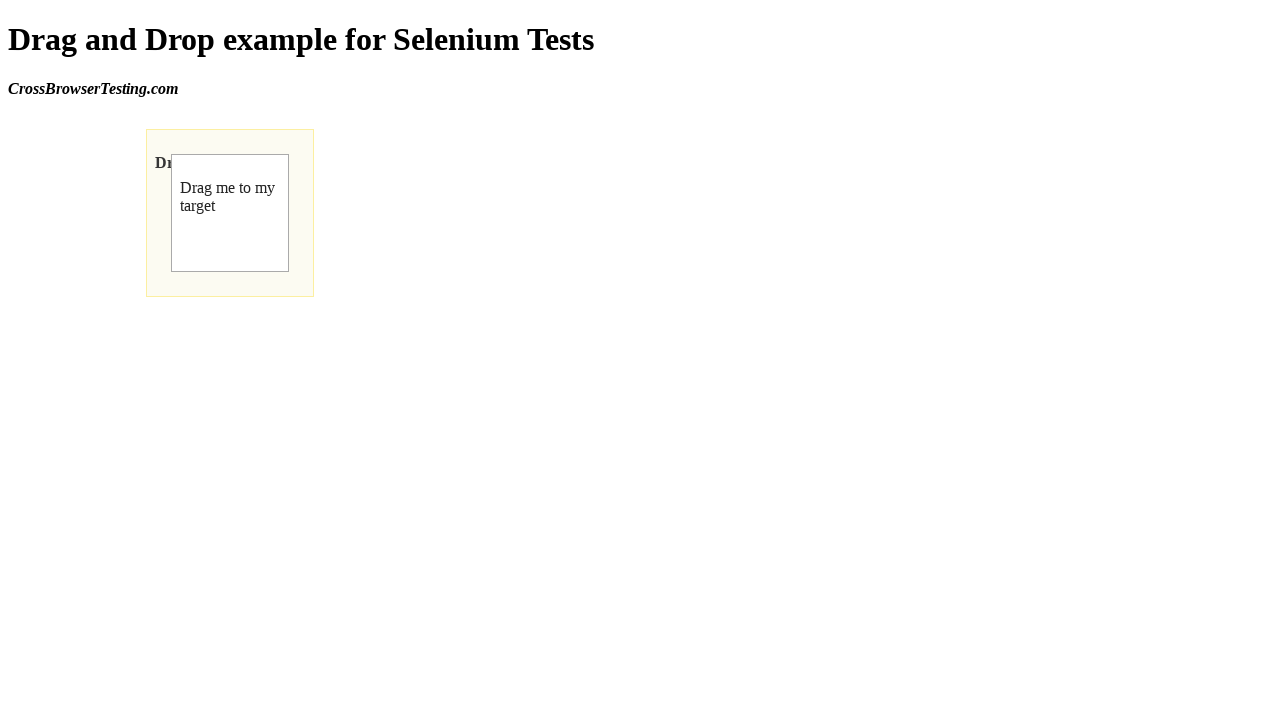

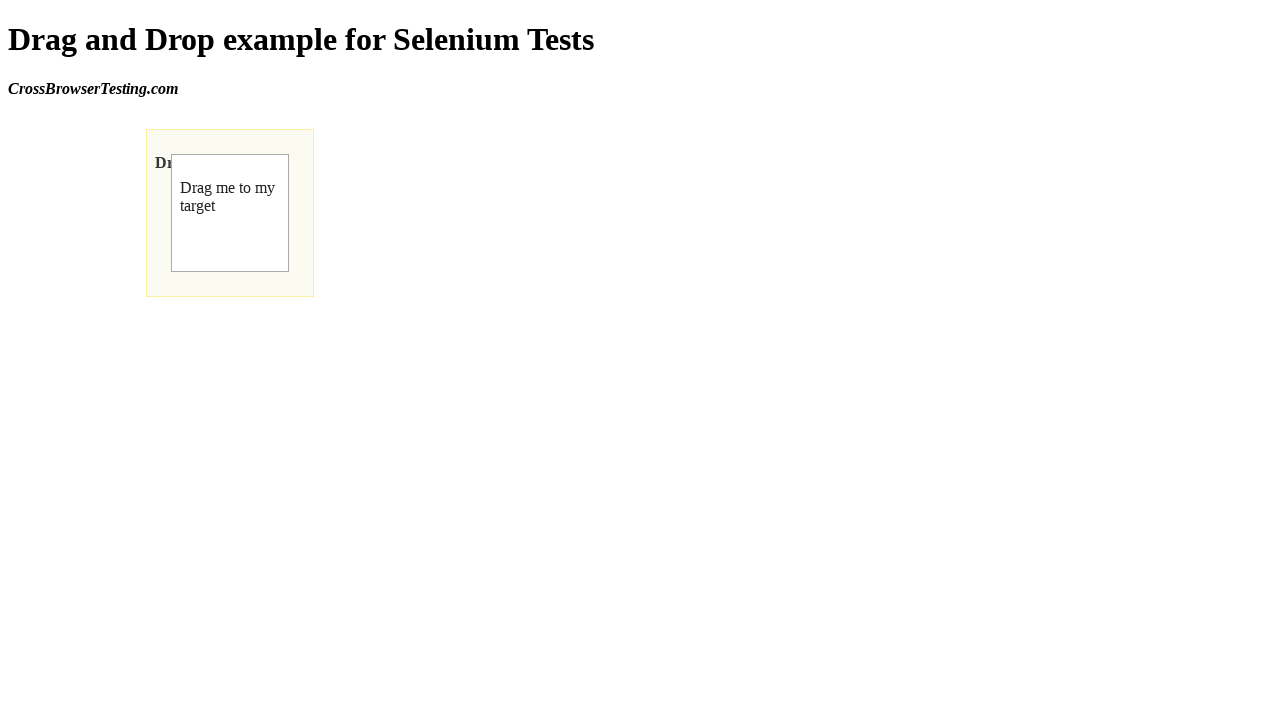